Tests dropdown select functionality by selecting options from cascading company and car dropdowns, then verifying that a list of 6 items is displayed

Starting URL: https://suvroc.github.io/selenium-mail-course/07/workshop.html

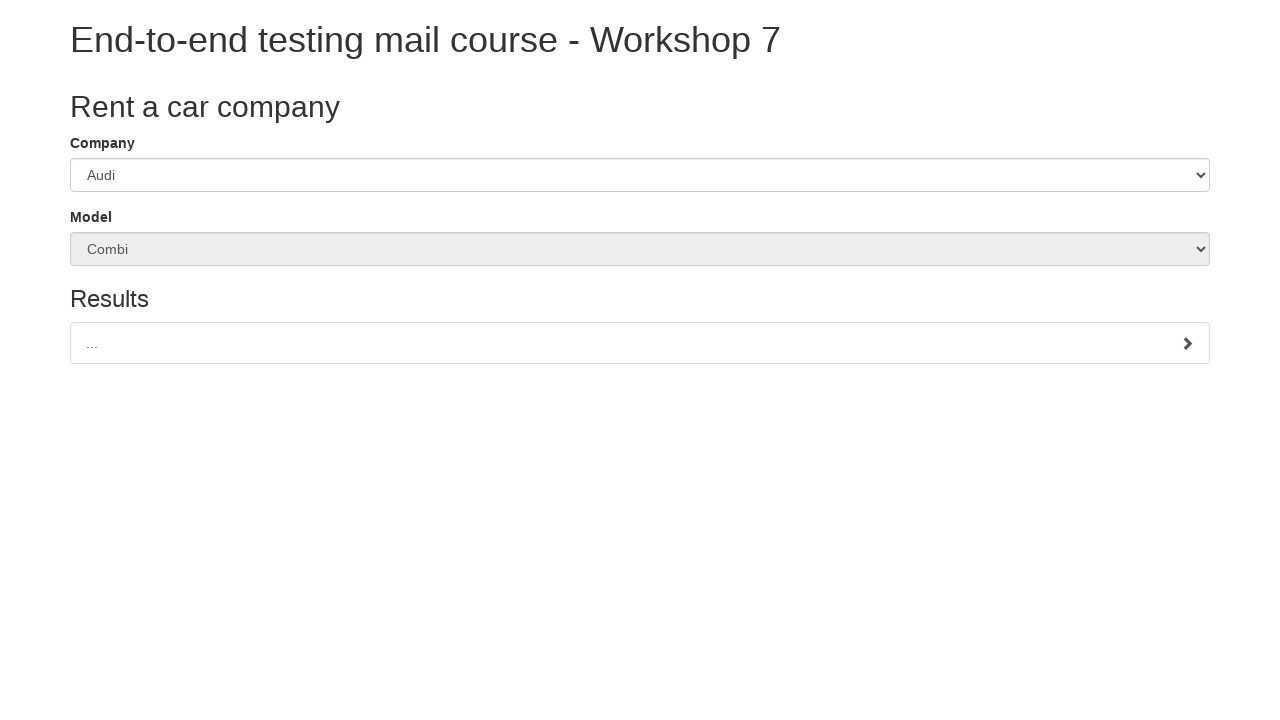

Clicked on company select dropdown at (640, 175) on #companySelect
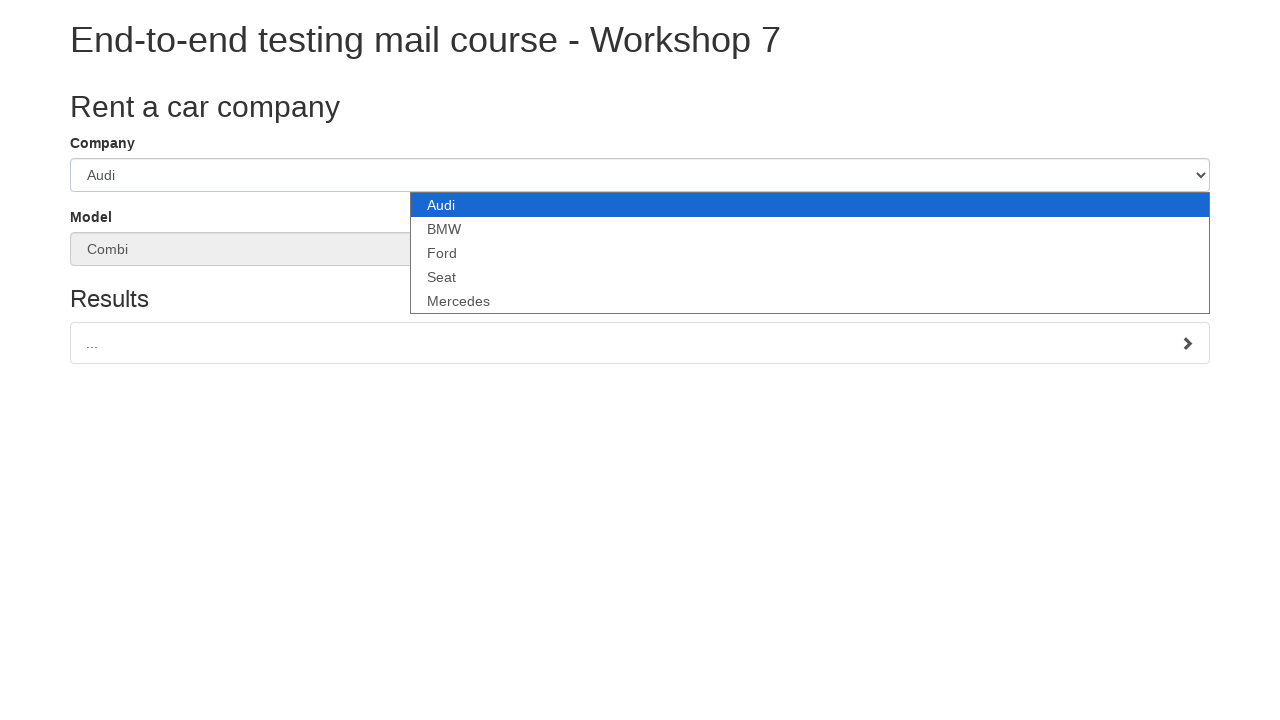

Pressed ArrowDown to select next company option
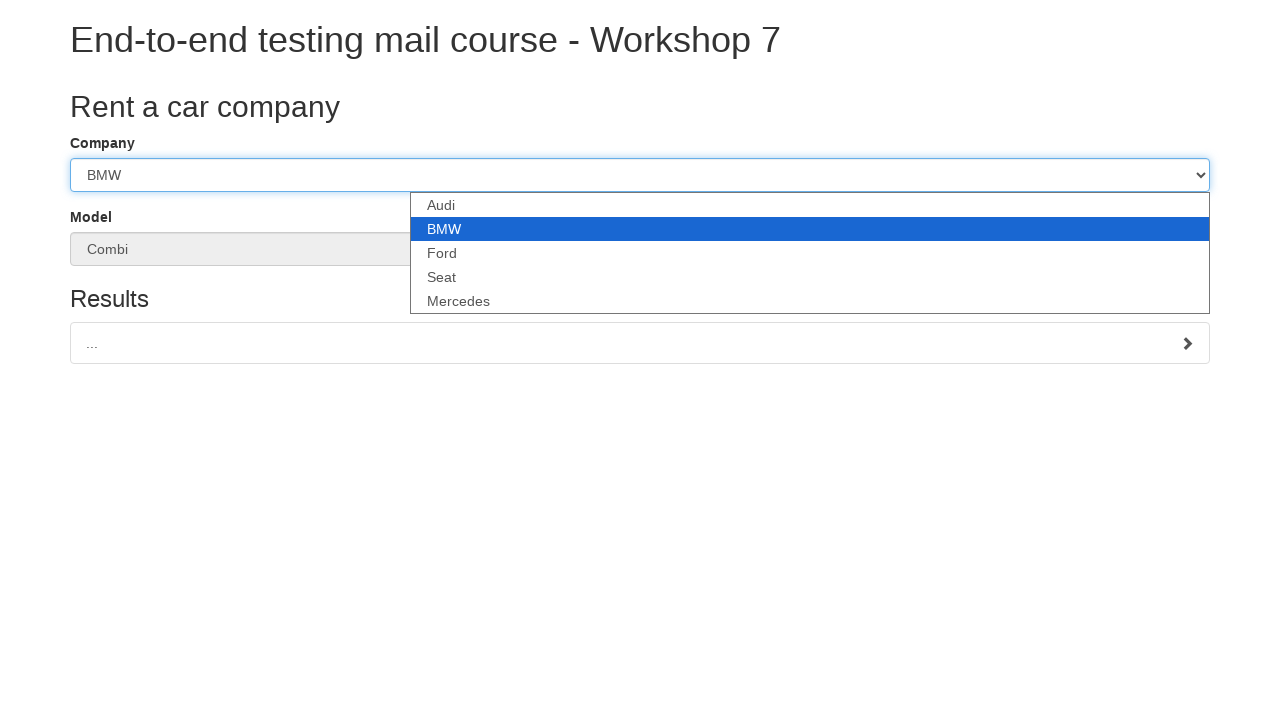

Pressed Enter to confirm company selection
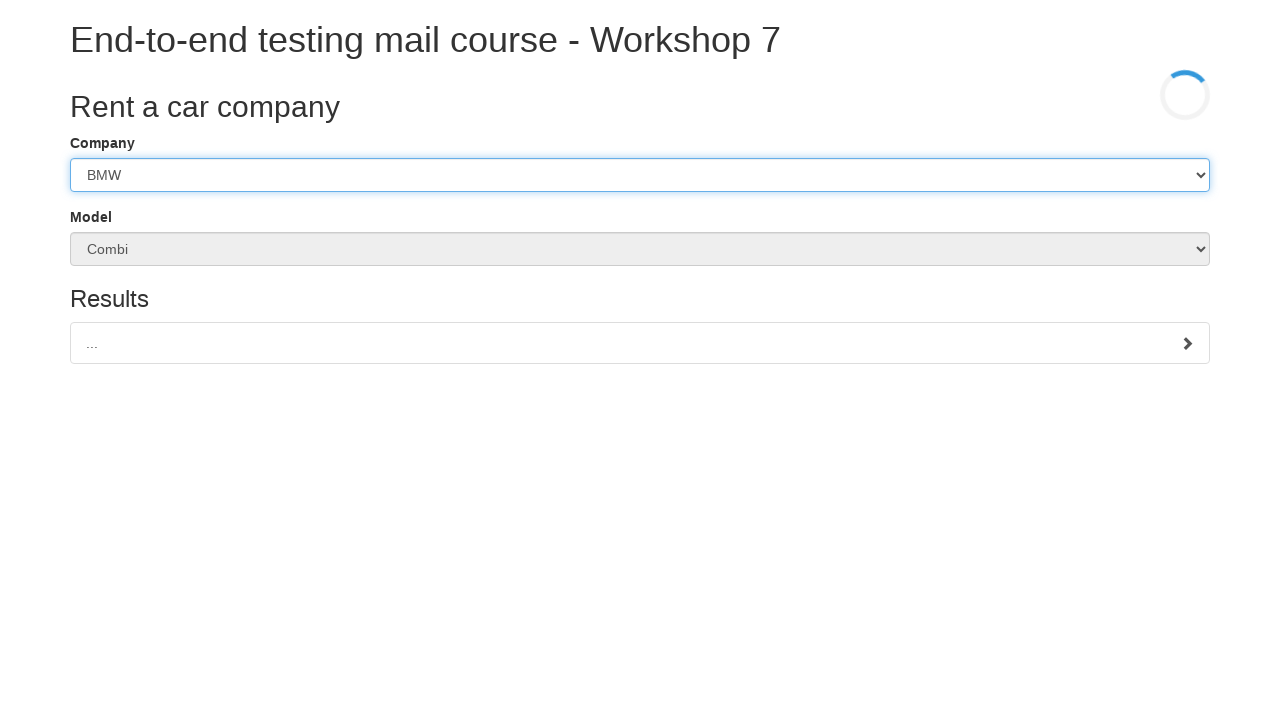

Car select dropdown became visible
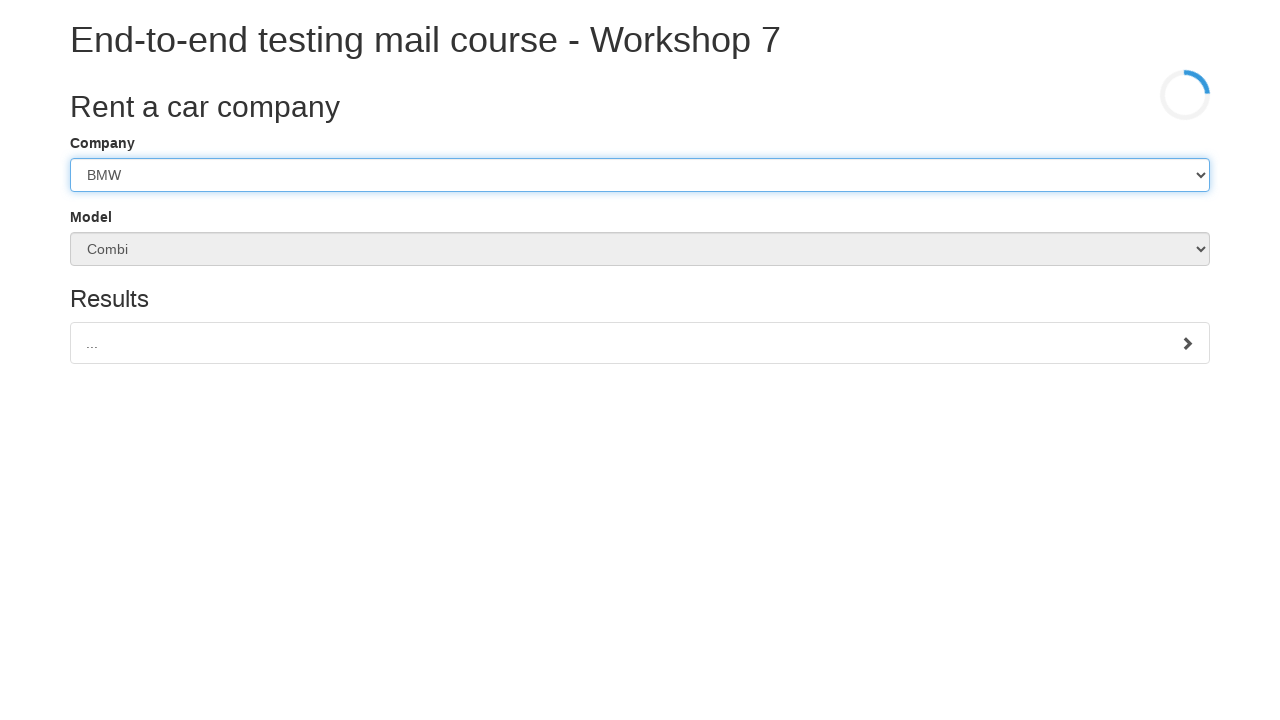

Clicked on car select dropdown at (640, 249) on #carSelect
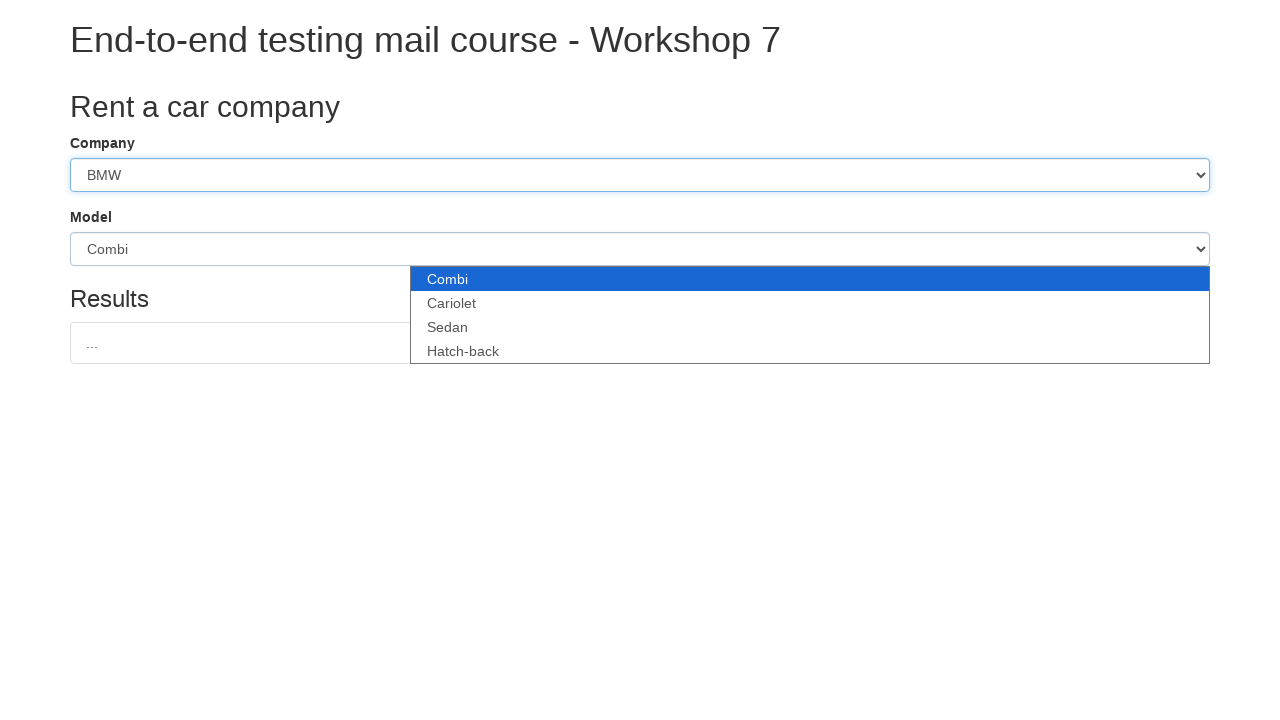

Pressed ArrowDown to select next car option
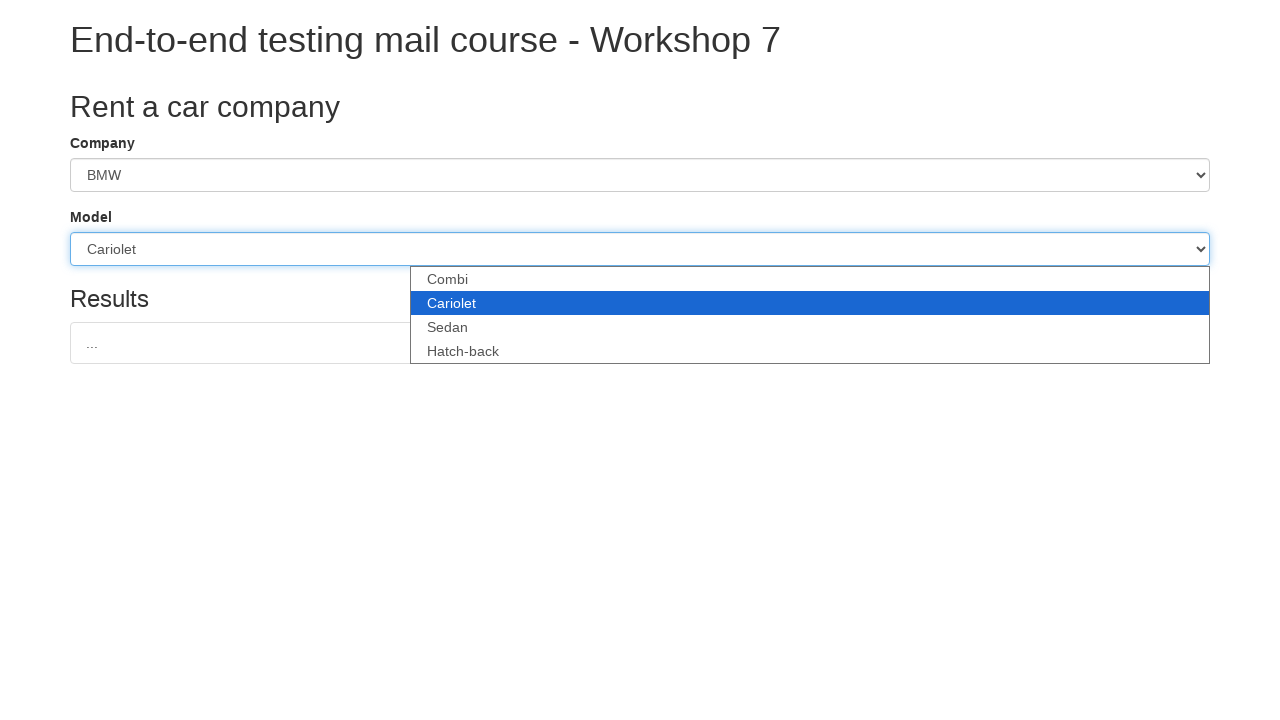

Pressed Enter to confirm car selection
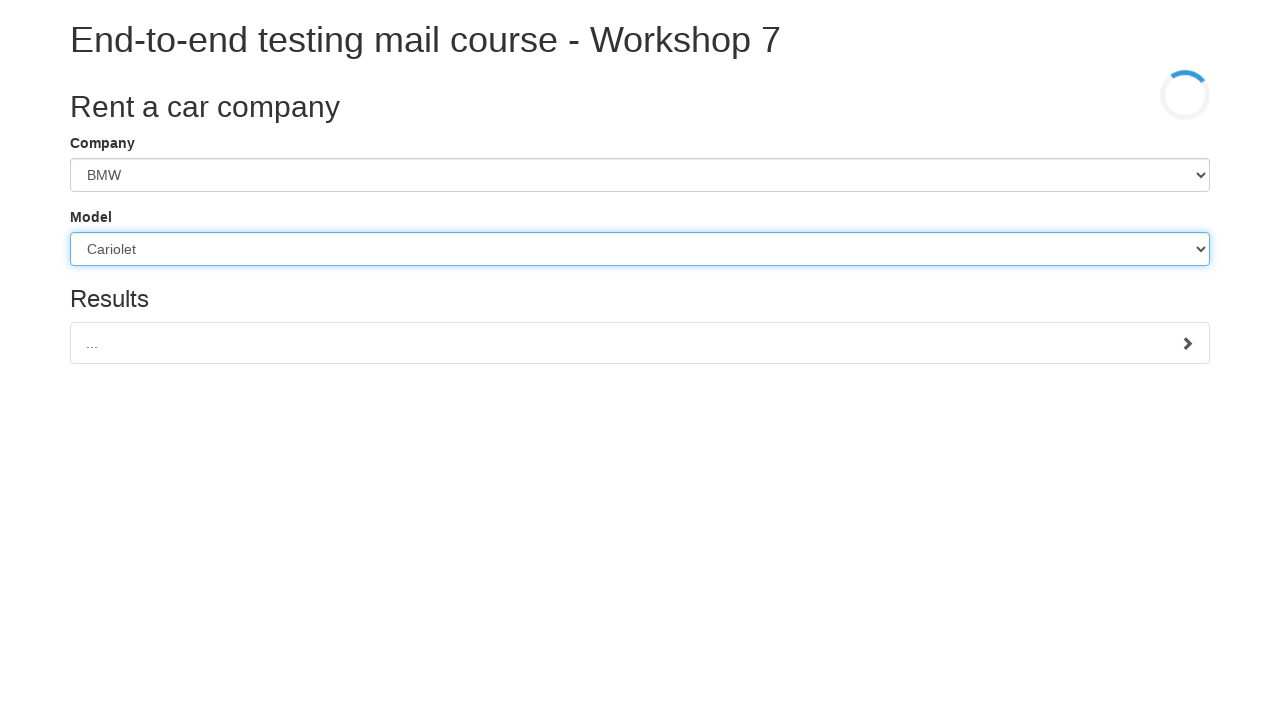

Loading indicator disappeared
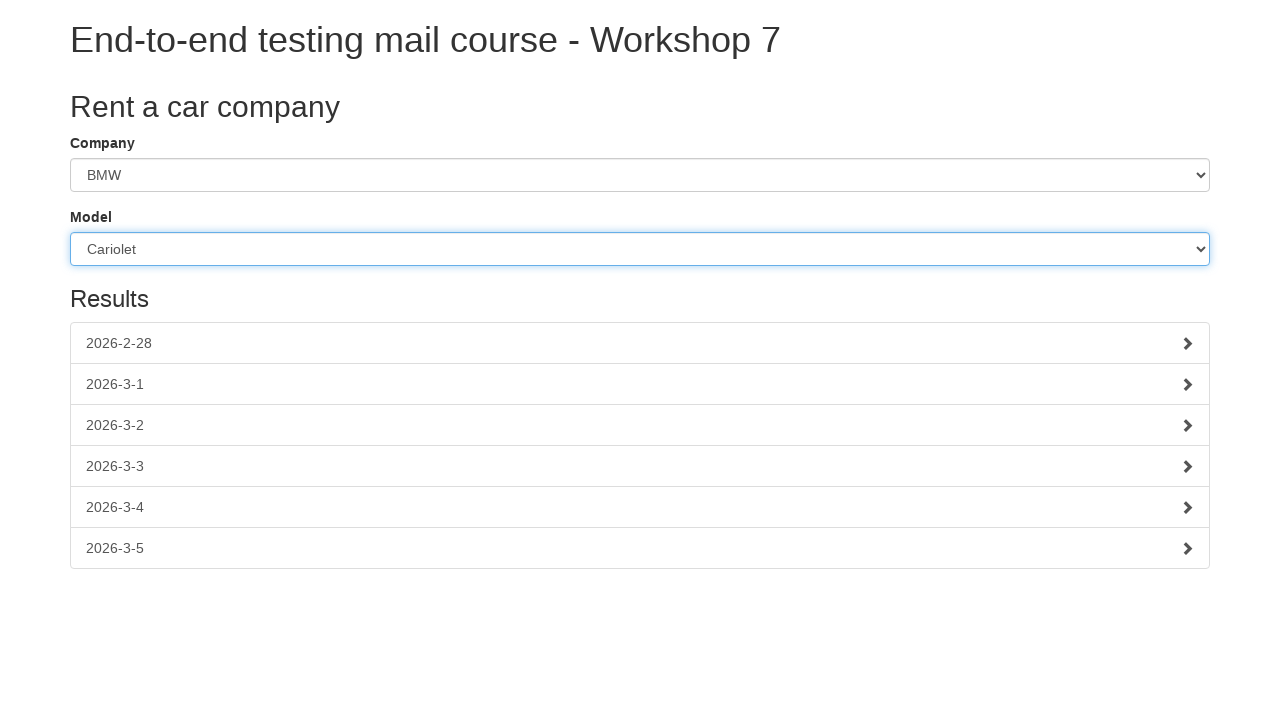

List items became visible
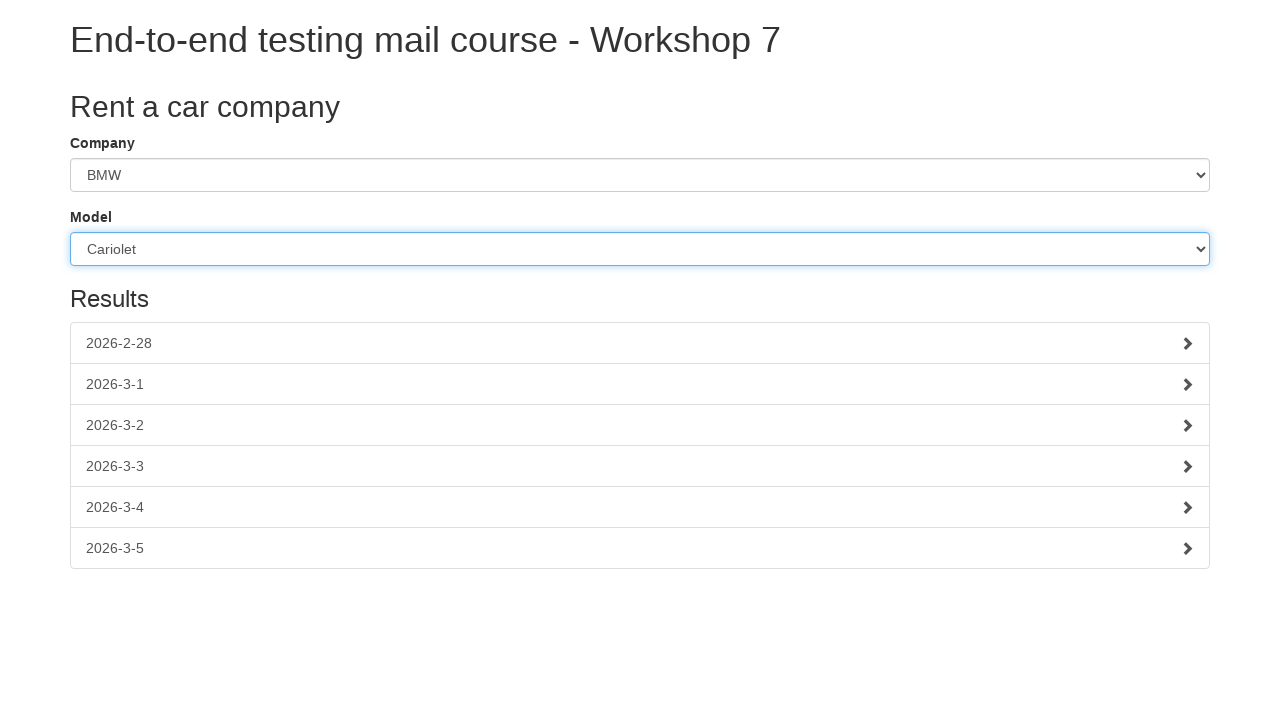

Verified that 6 list items are displayed
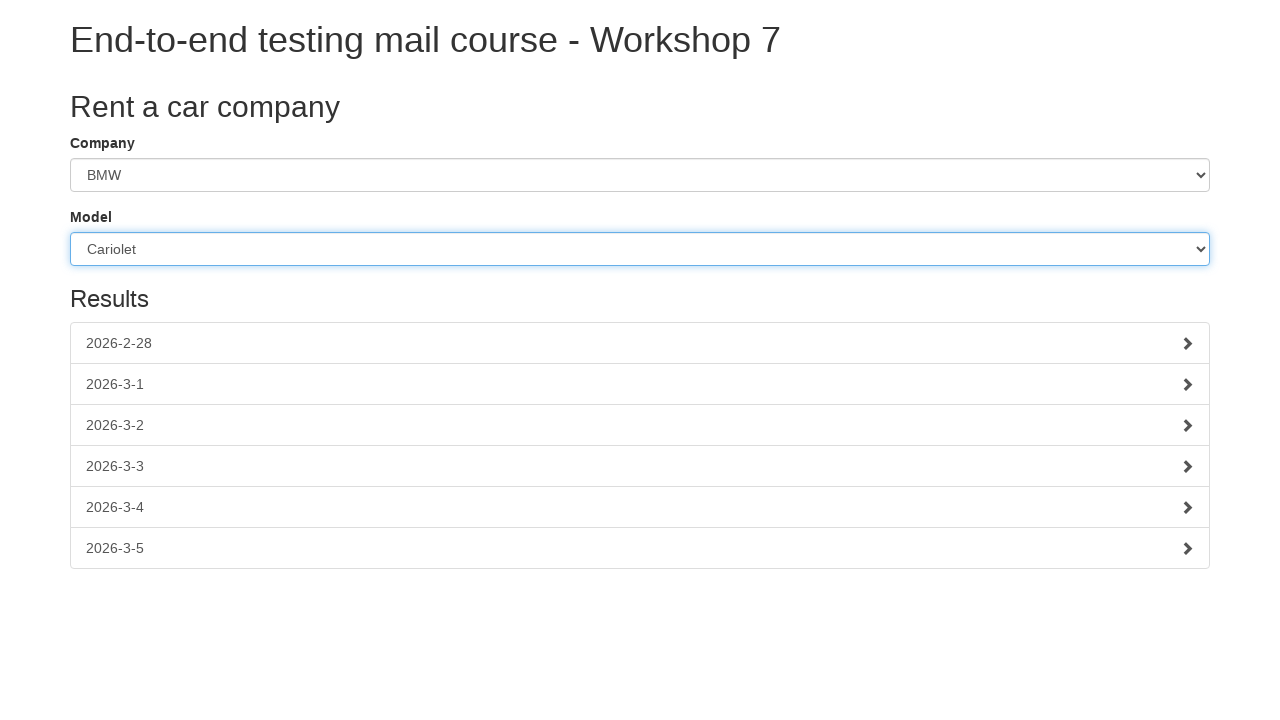

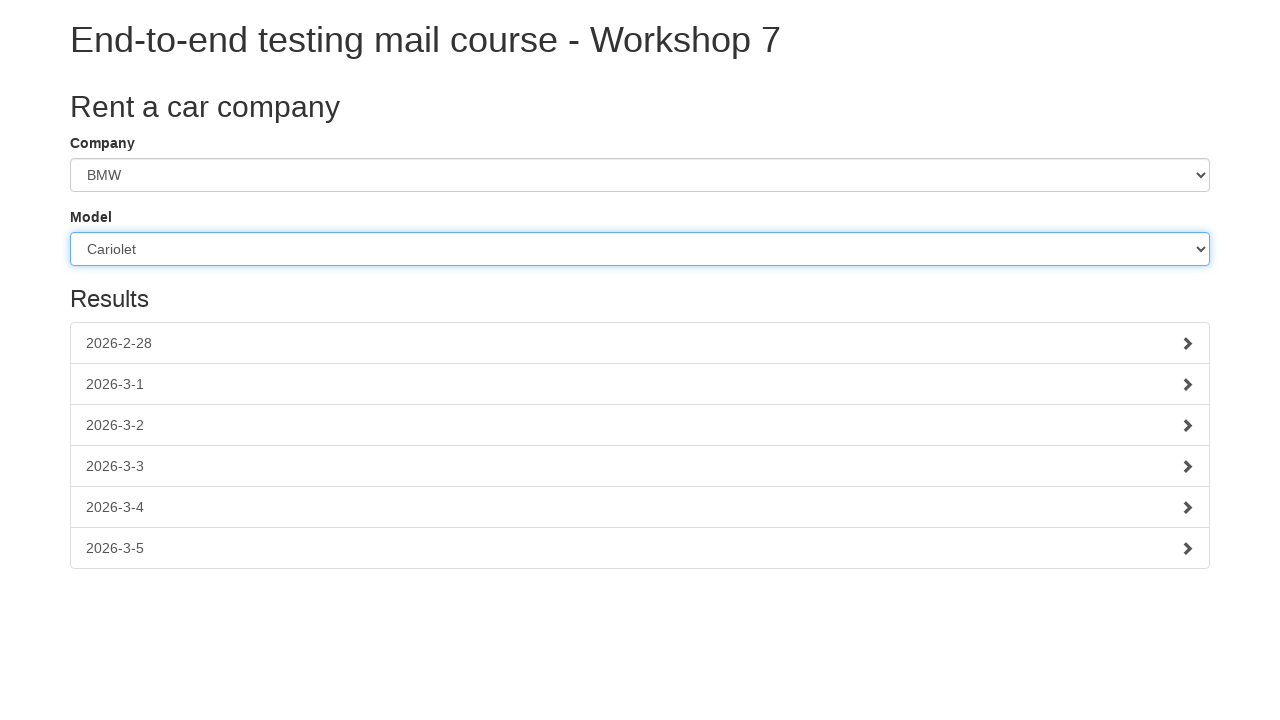